Tests checkbox functionality by locating two checkboxes and clicking them if they are not already selected, ensuring both checkboxes end up in a checked state.

Starting URL: https://the-internet.herokuapp.com/checkboxes

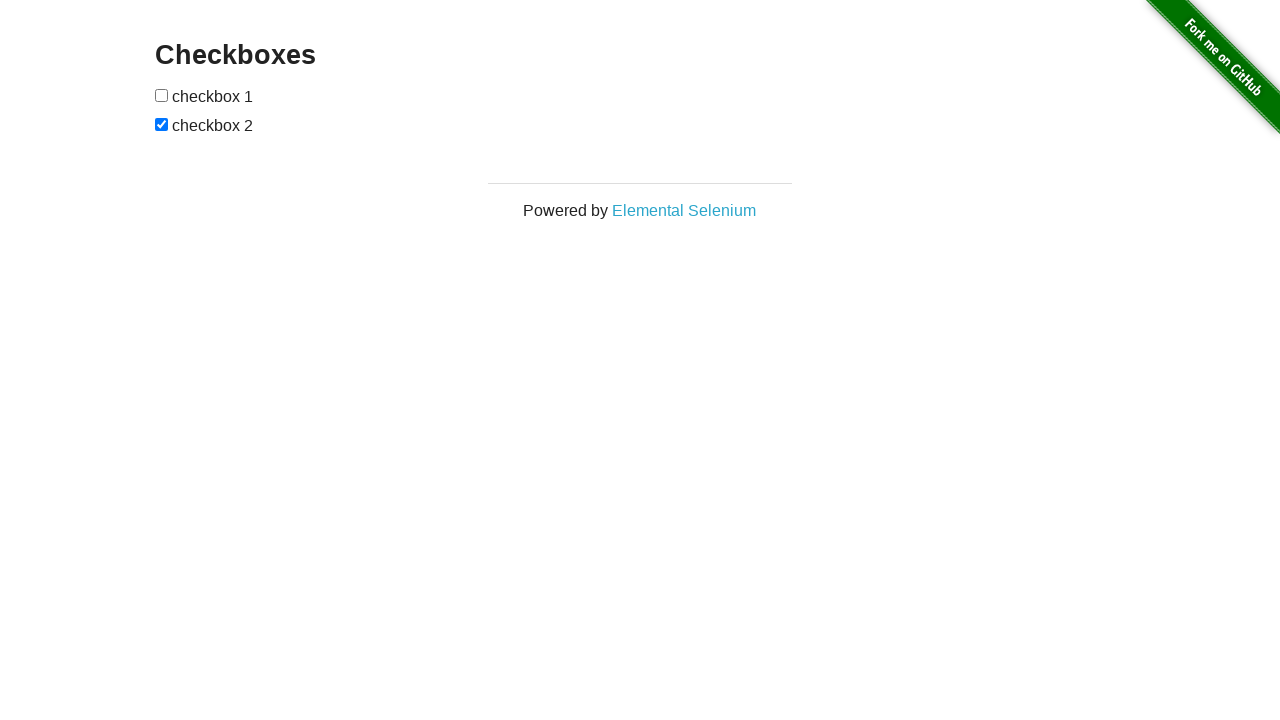

Located first checkbox element
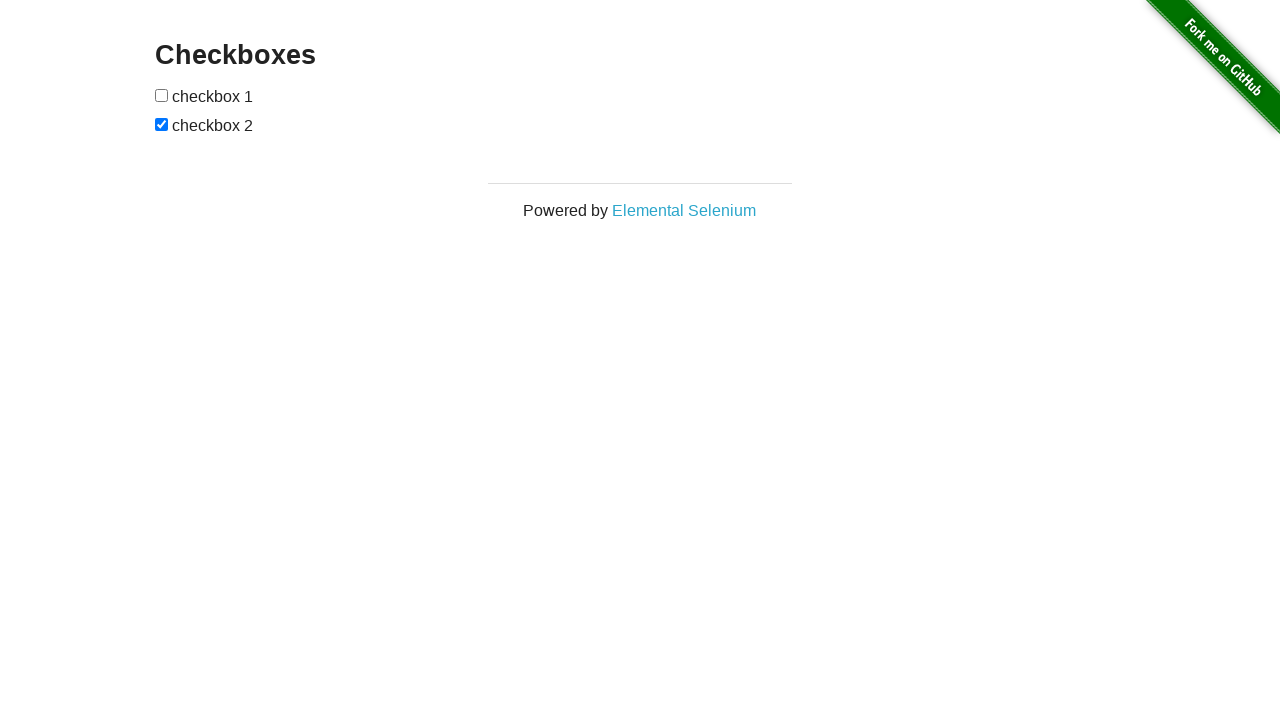

Located second checkbox element
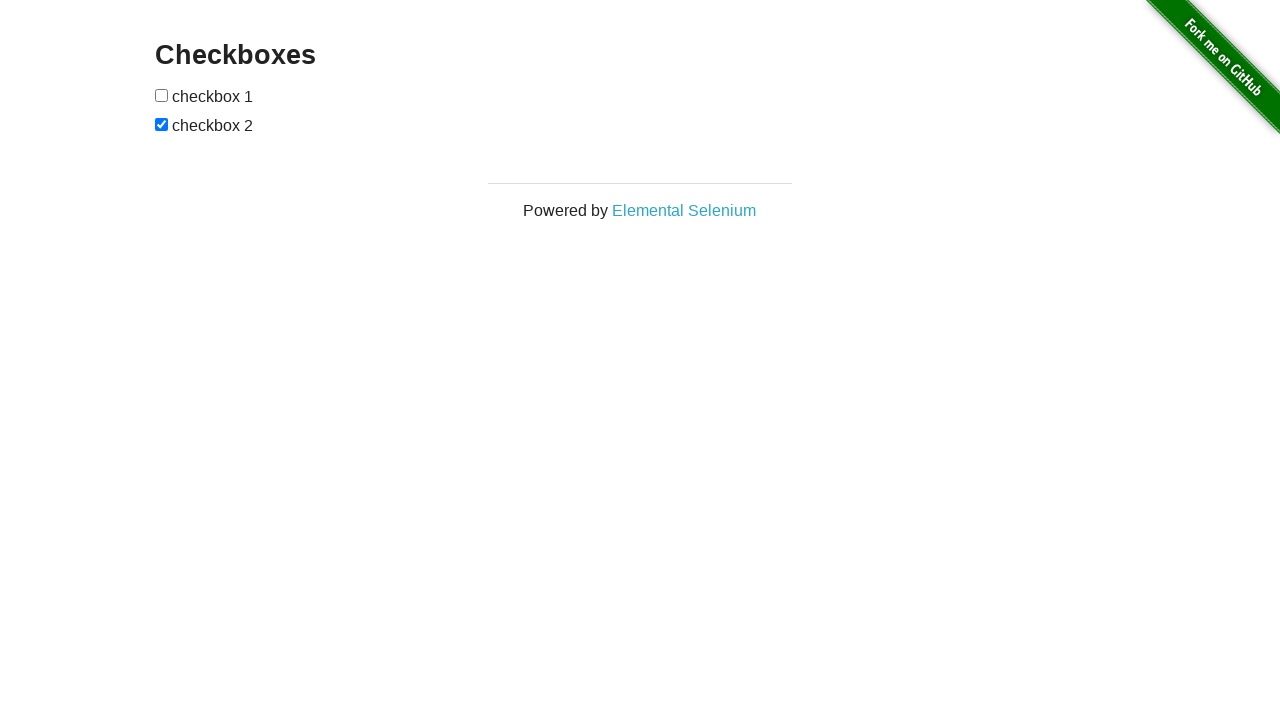

Checked if first checkbox is selected
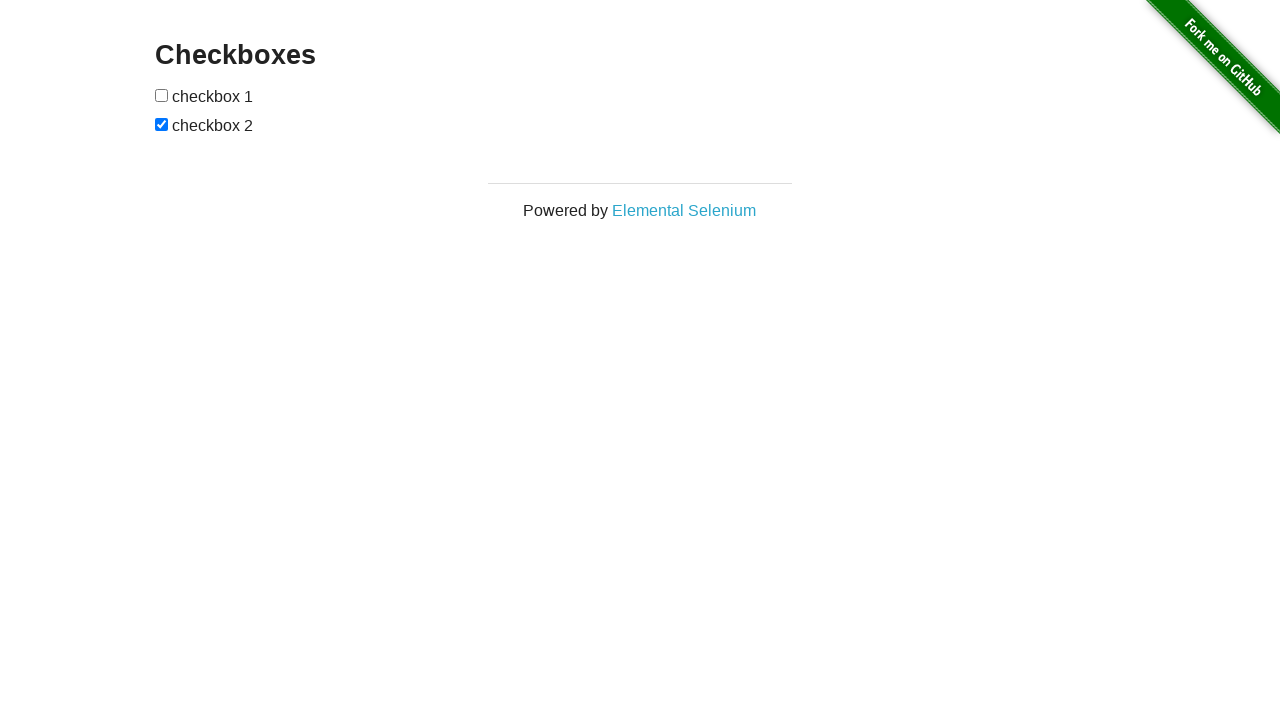

Clicked first checkbox to select it at (162, 95) on (//input[@type='checkbox'])[1]
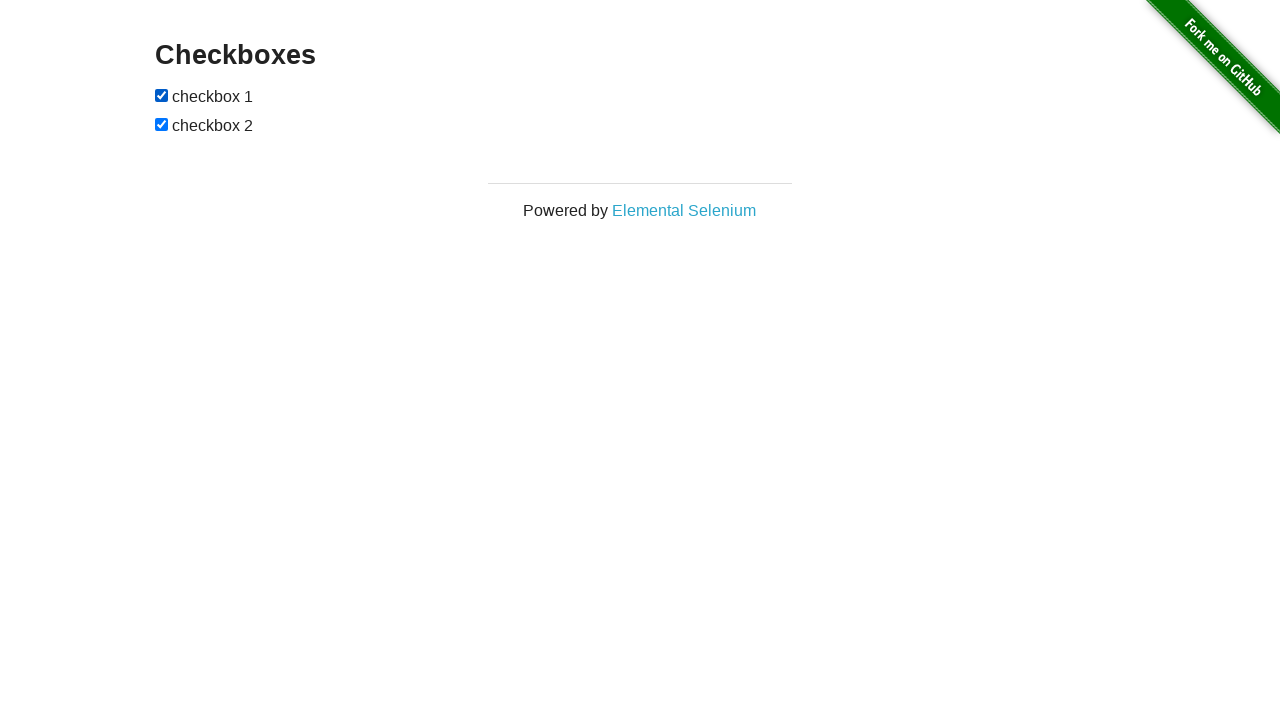

Second checkbox is already selected
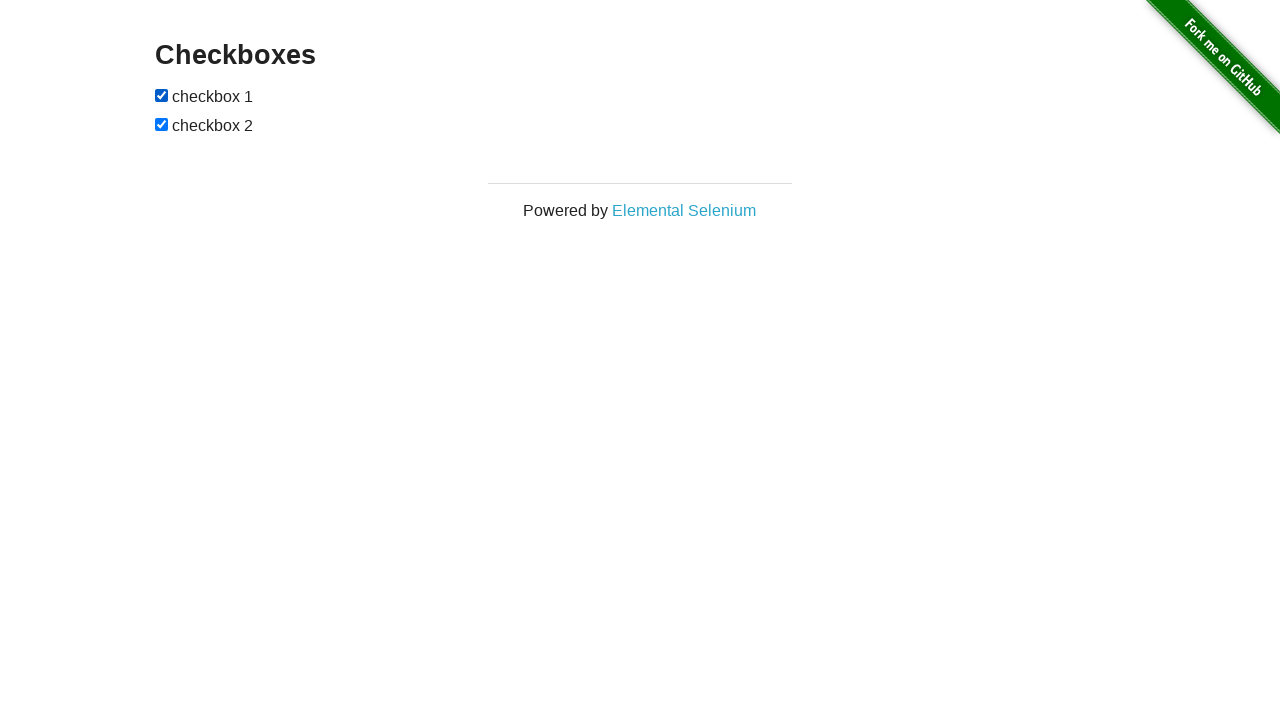

Verified that first checkbox is checked
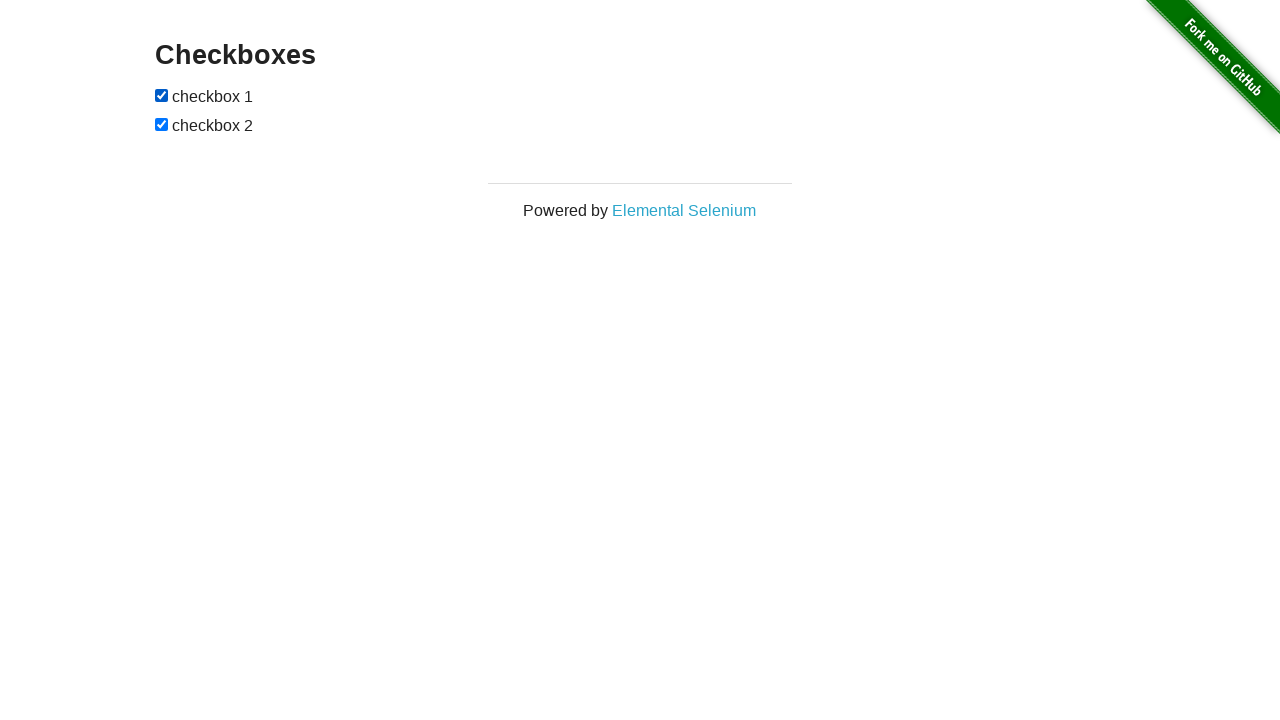

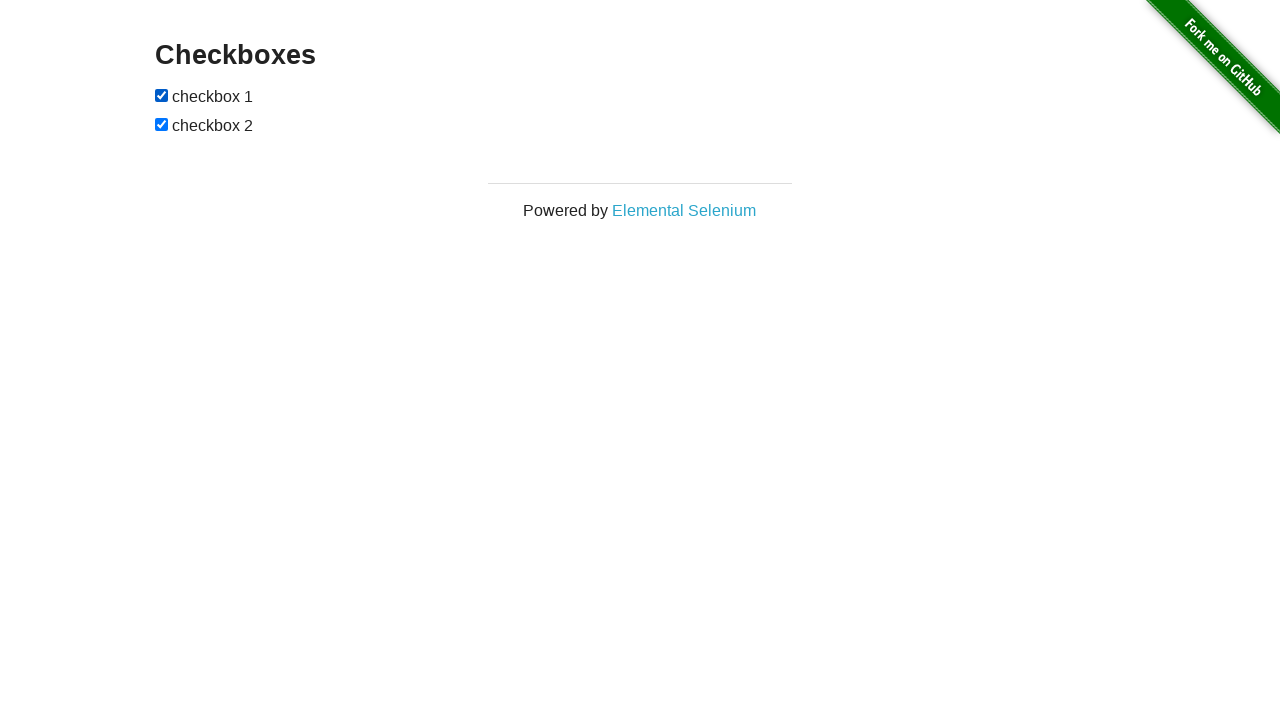